Tests the Elements section of DemoQA by navigating to the text box form, filling in user details including name, email, and addresses, then submitting the form.

Starting URL: https://demoqa.com

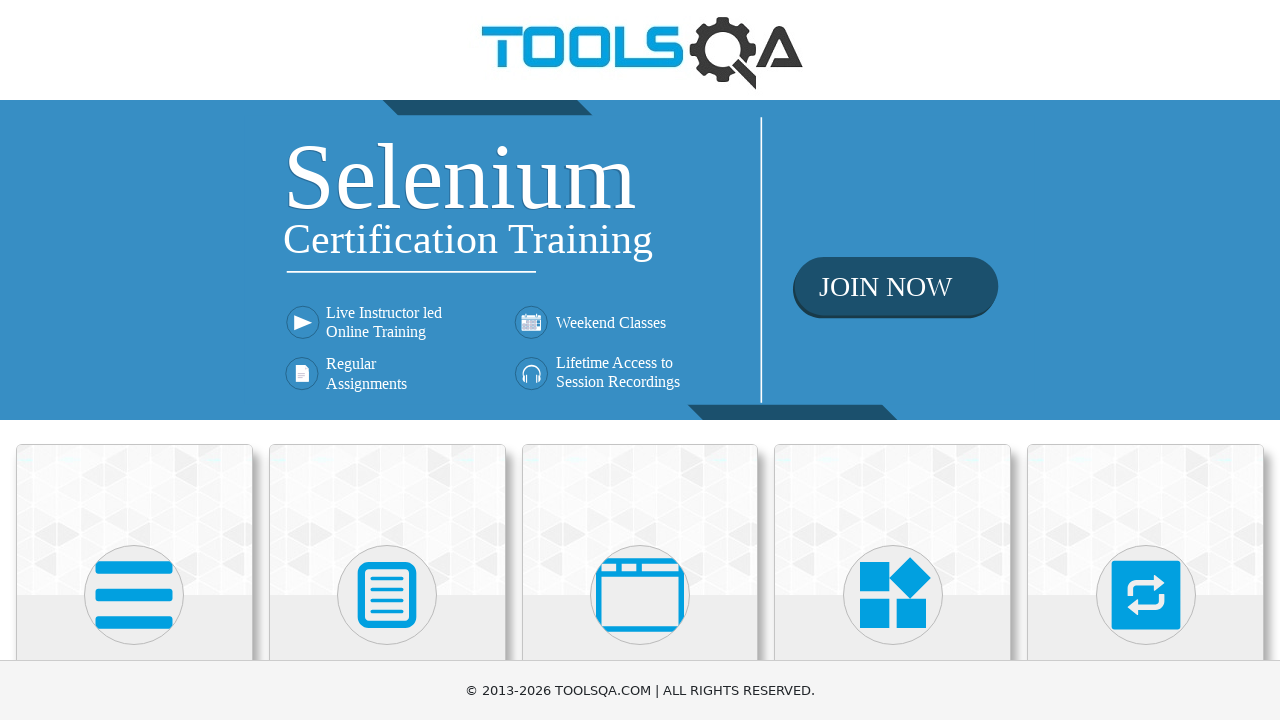

Clicked on Elements card at (134, 360) on xpath=//h5[normalize-space()='Elements']
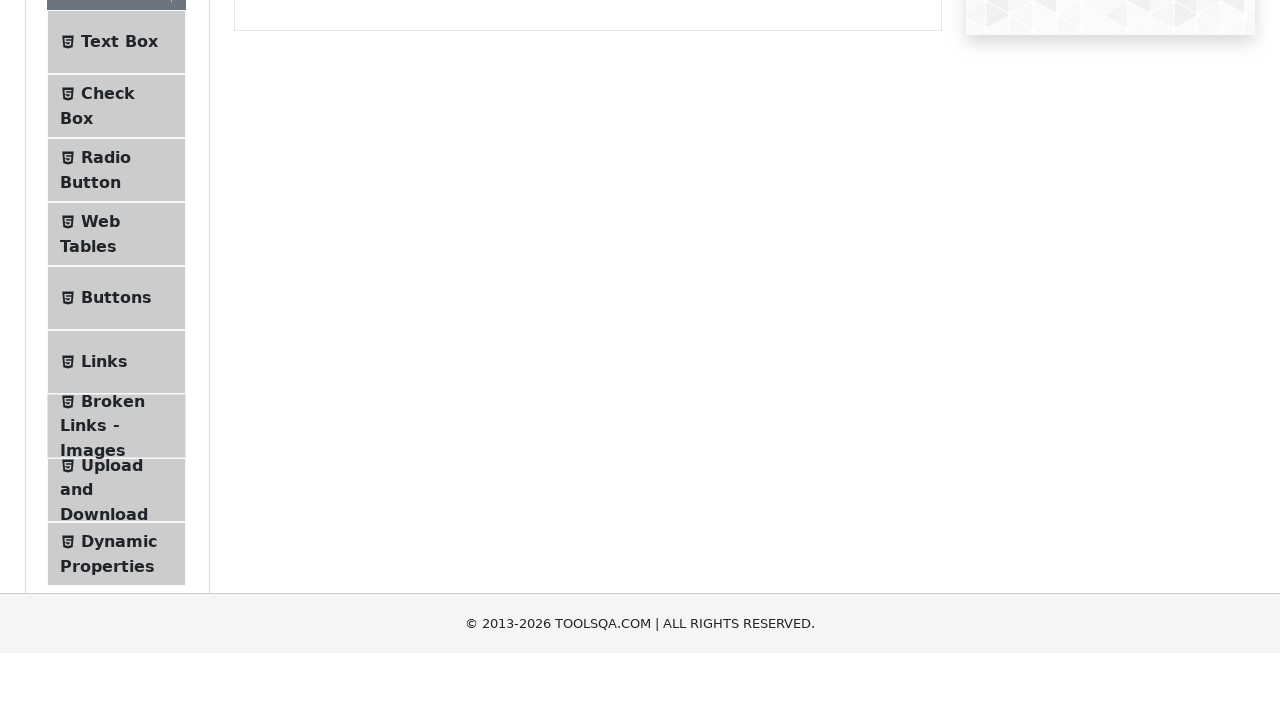

Clicked on Text Box menu item at (116, 261) on (//li[@id='item-0'])[1]
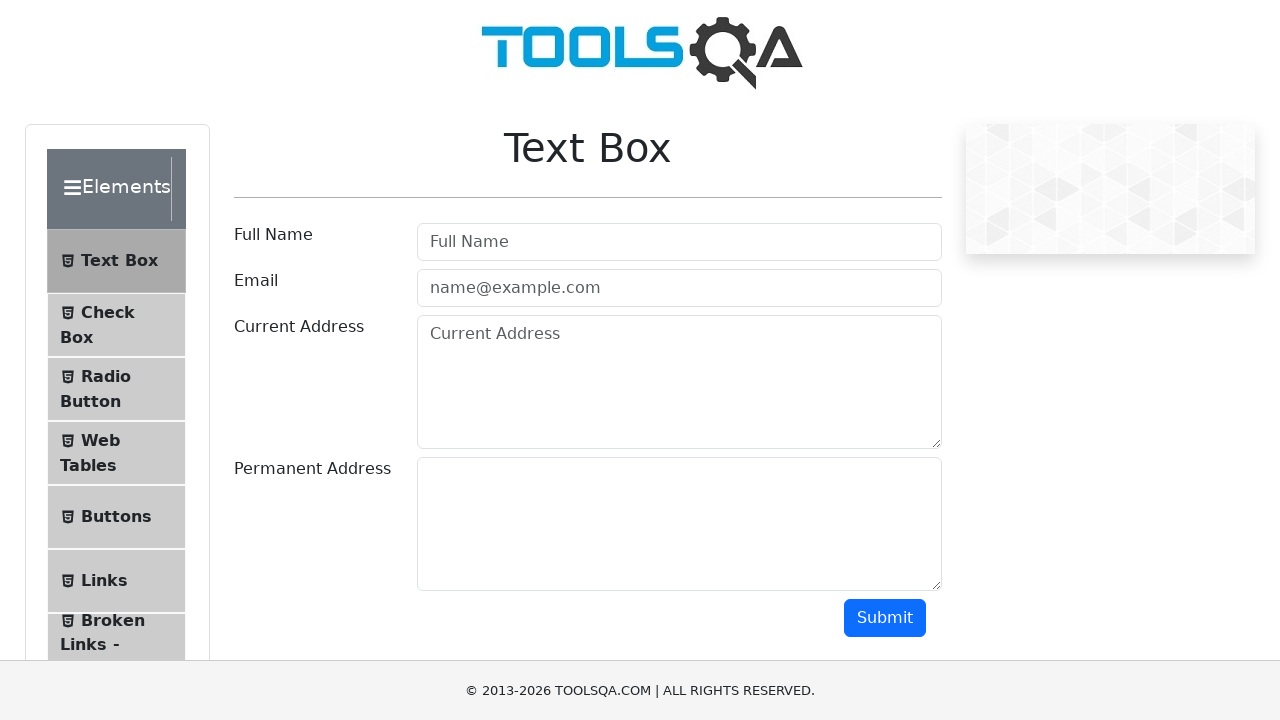

Filled in user name as 'Daniel' on #userName
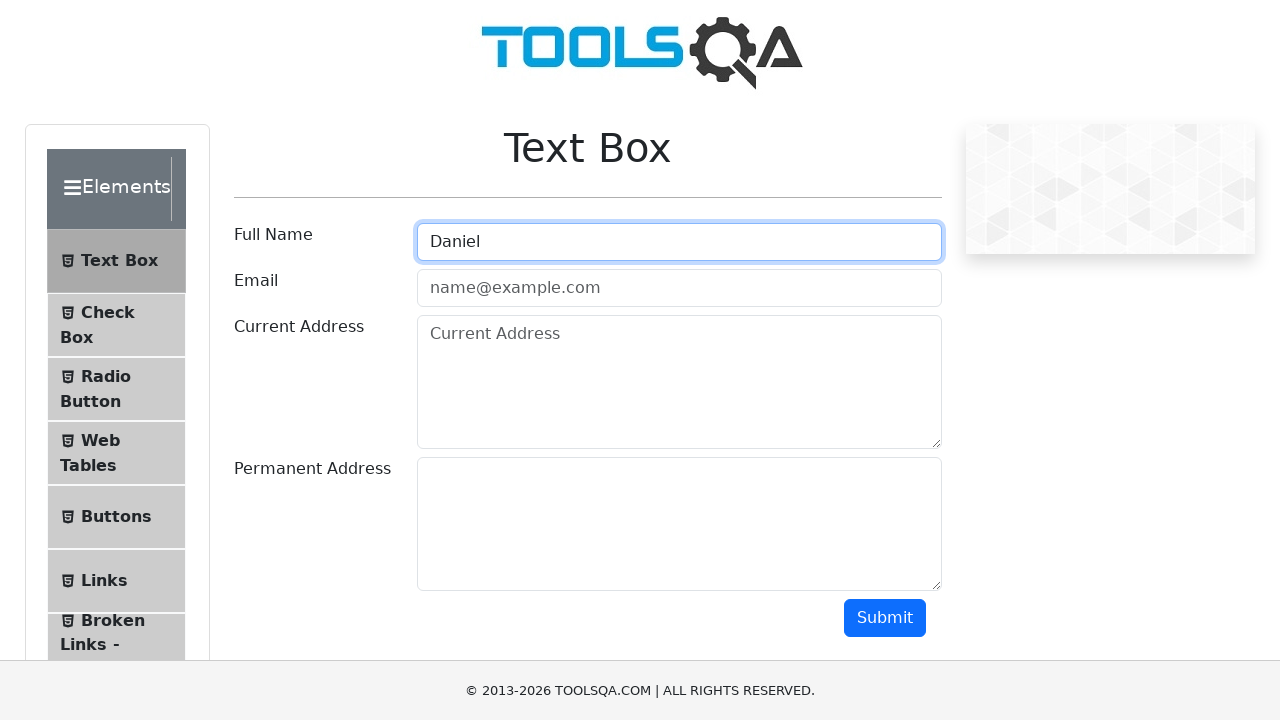

Filled in user email as 'Test@Gmail.com' on #userEmail
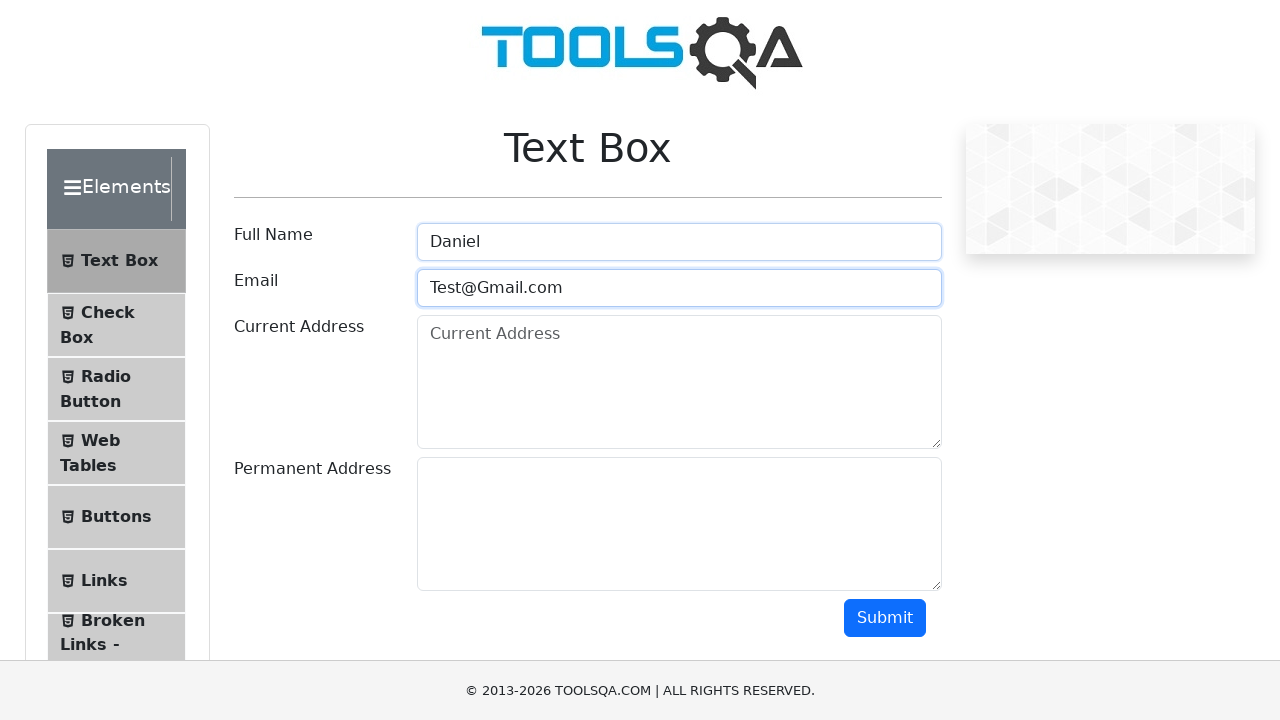

Filled in current address as '123 Springfield' on #currentAddress
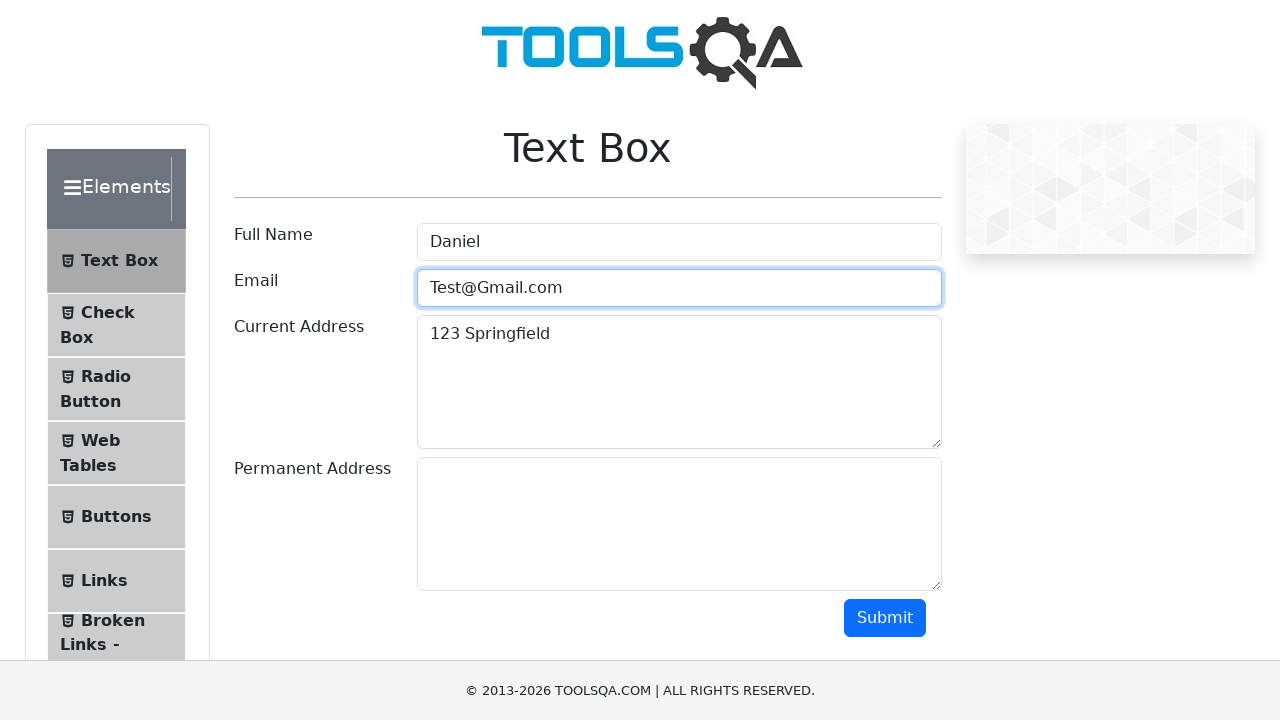

Filled in permanent address as 'Fake Adress 123' on #permanentAddress
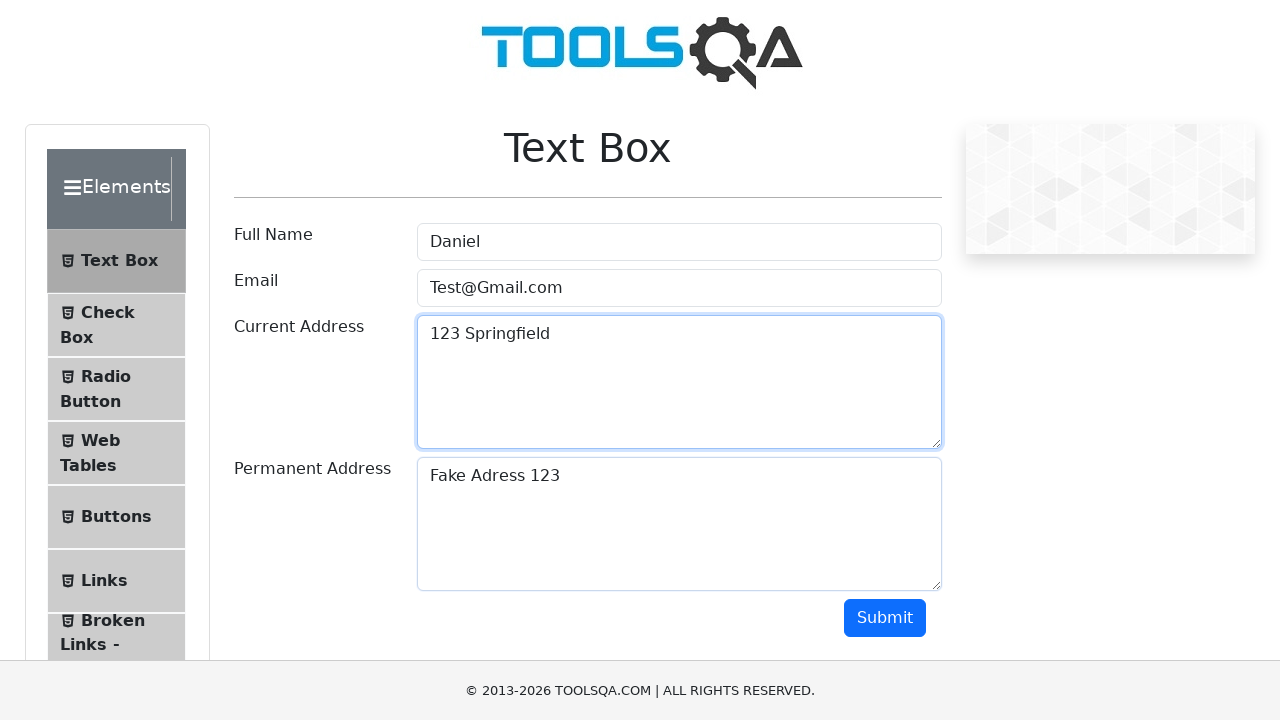

Clicked submit button to submit the form at (885, 618) on #submit
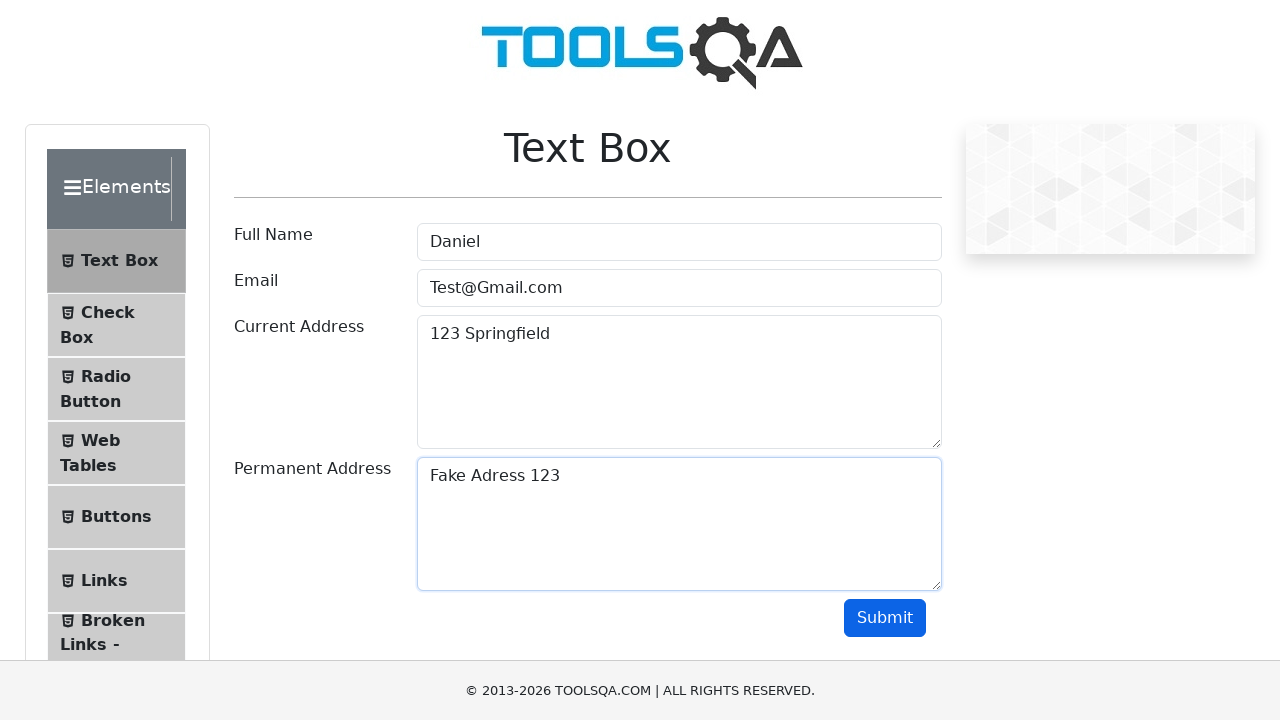

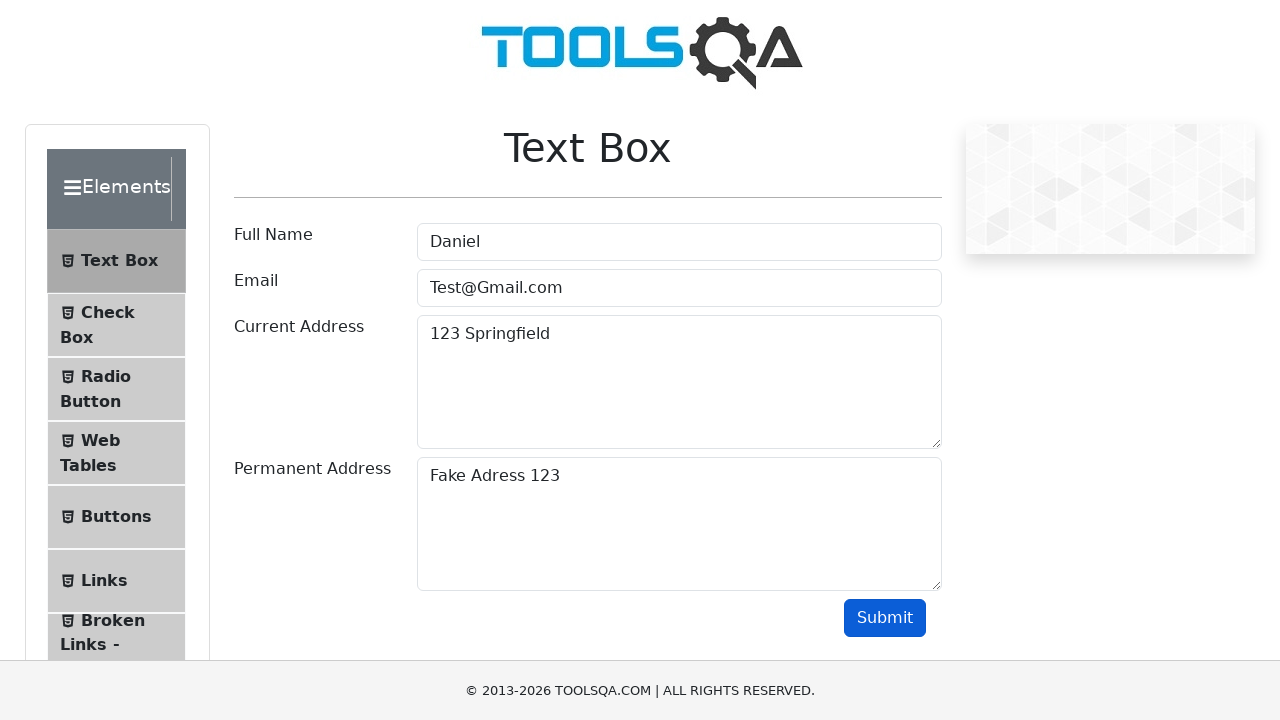